Navigates to women's section and browses jackets category

Starting URL: https://www.decathlon.in

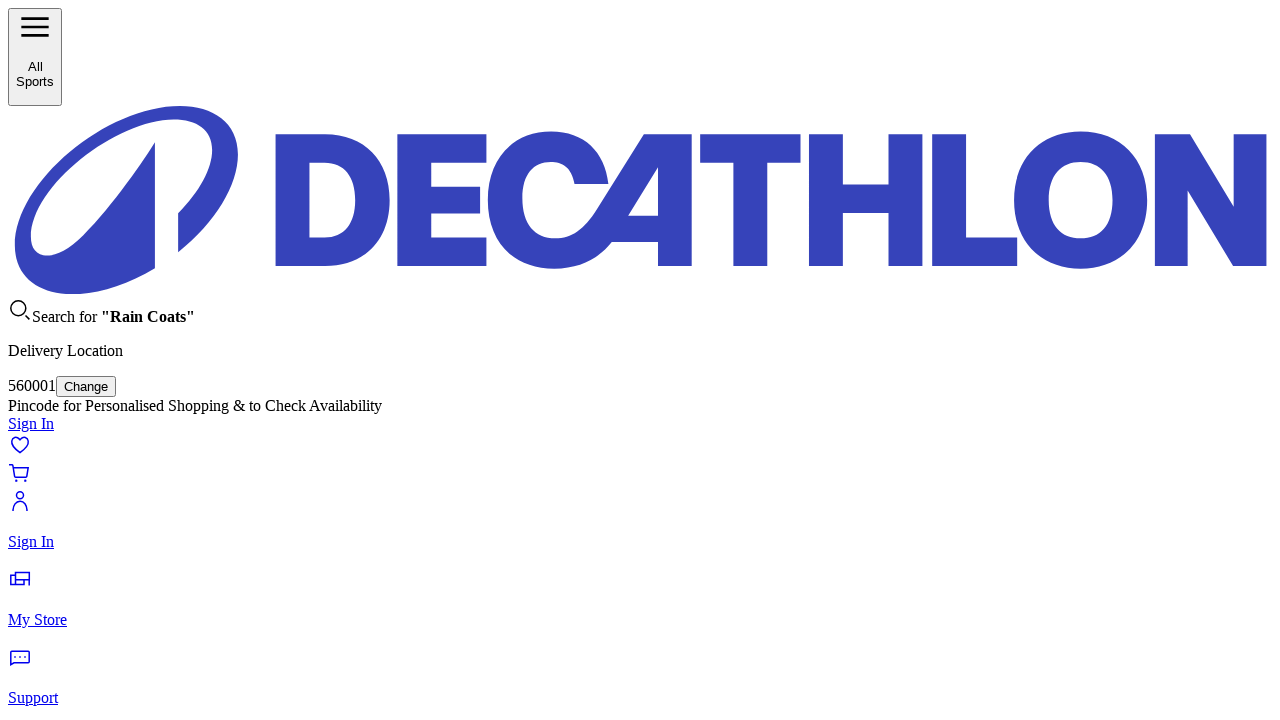

Clicked on Women's category at (931, 360) on xpath=//a[contains(@href, '/women')]//img
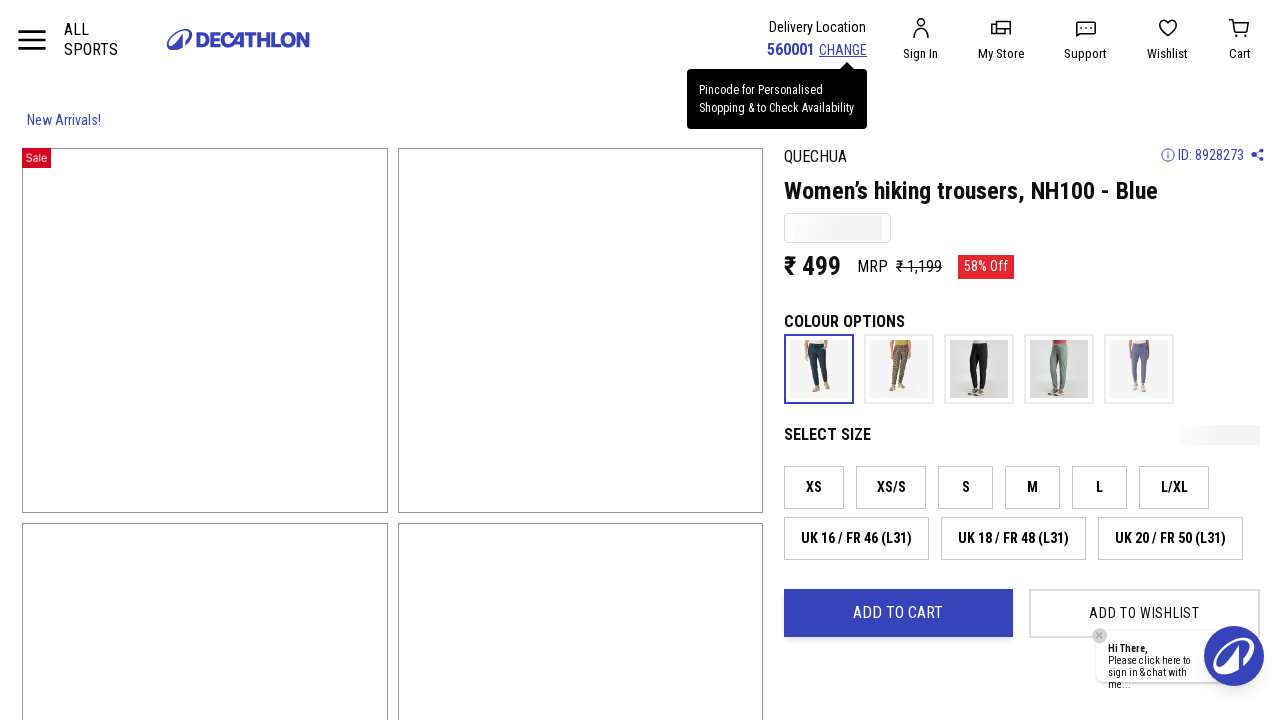

Clicked on Jackets category at (394, 360) on xpath=//a[contains(@href, 'jacket')]//img
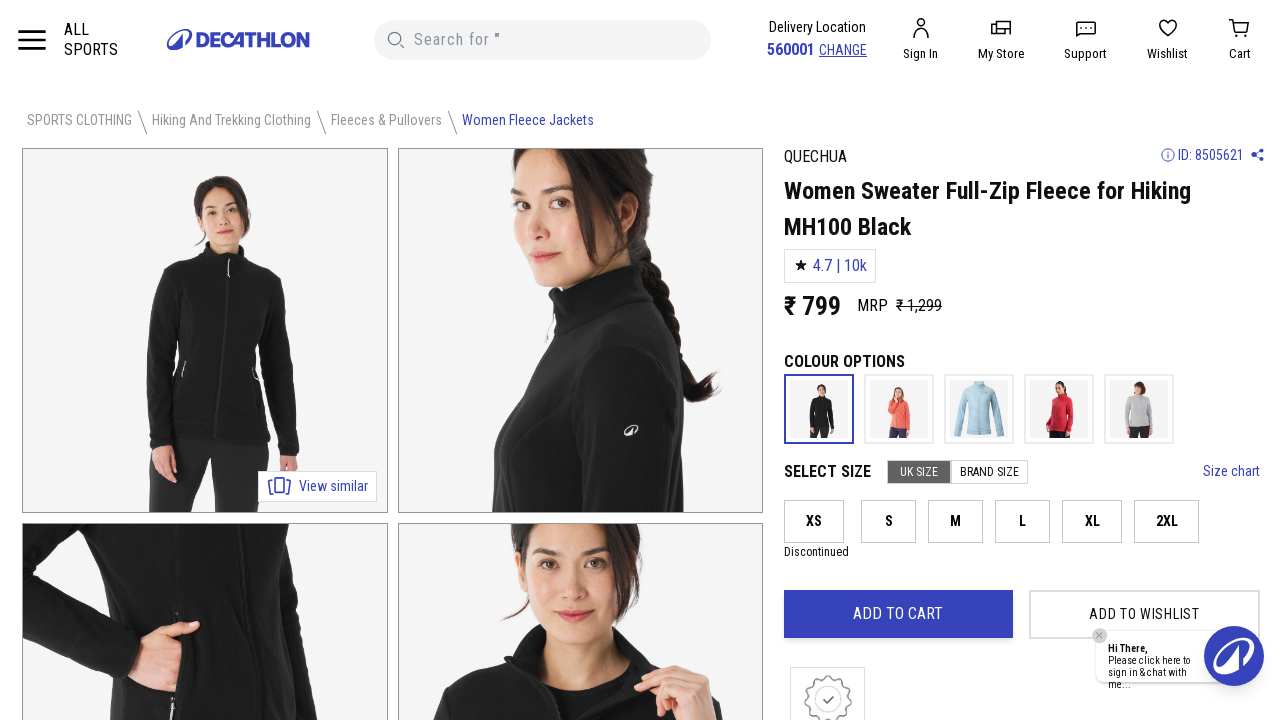

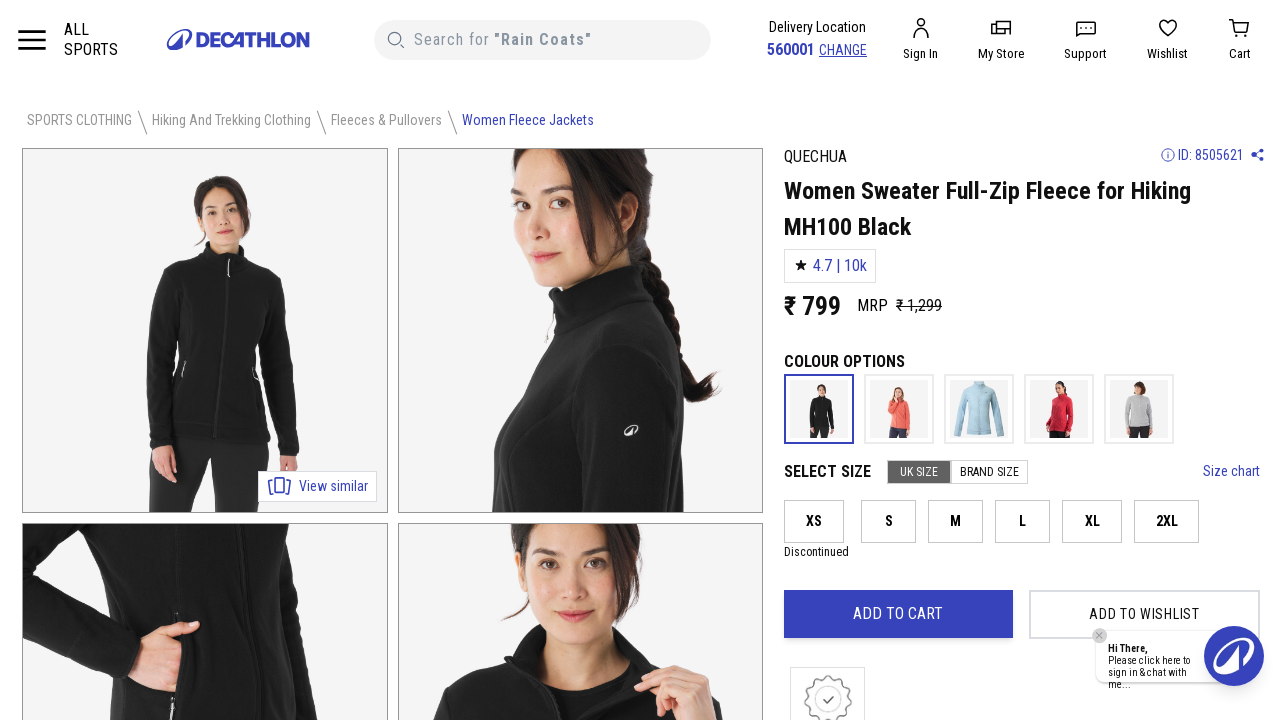